Tests that clicking Clear completed removes completed items from the list

Starting URL: https://demo.playwright.dev/todomvc

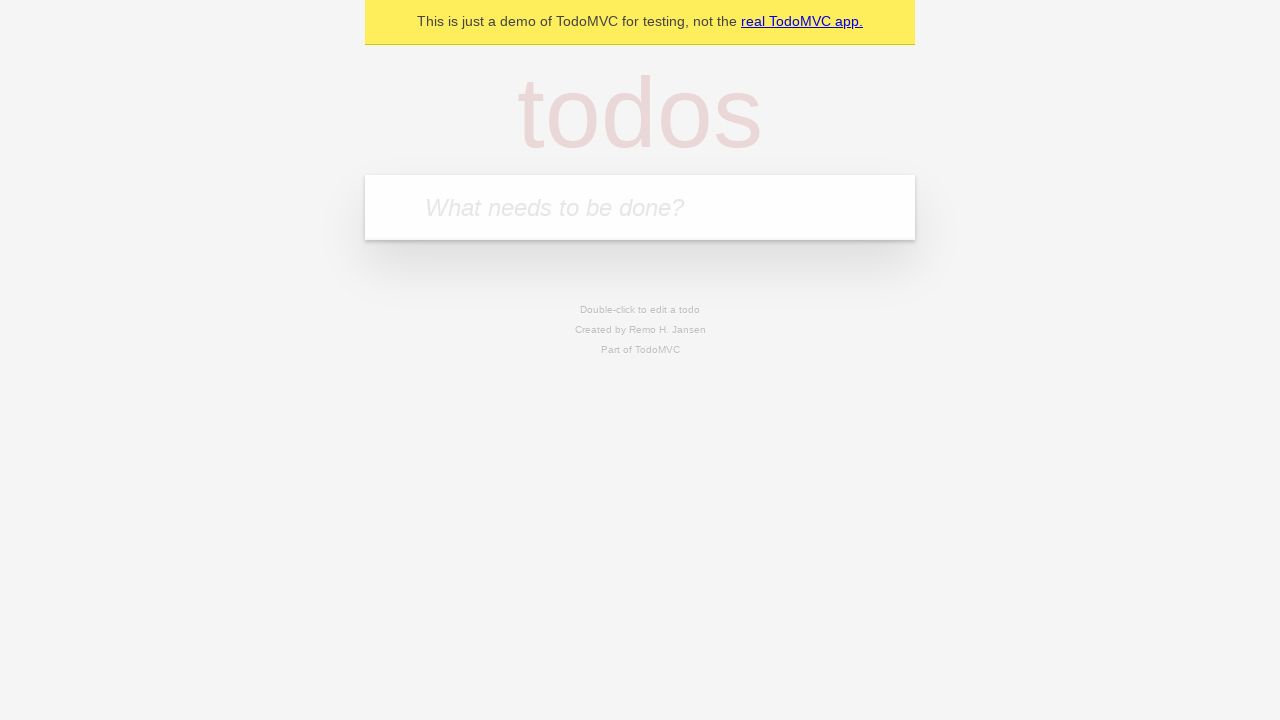

Filled todo input with 'buy some cheese' on internal:attr=[placeholder="What needs to be done?"i]
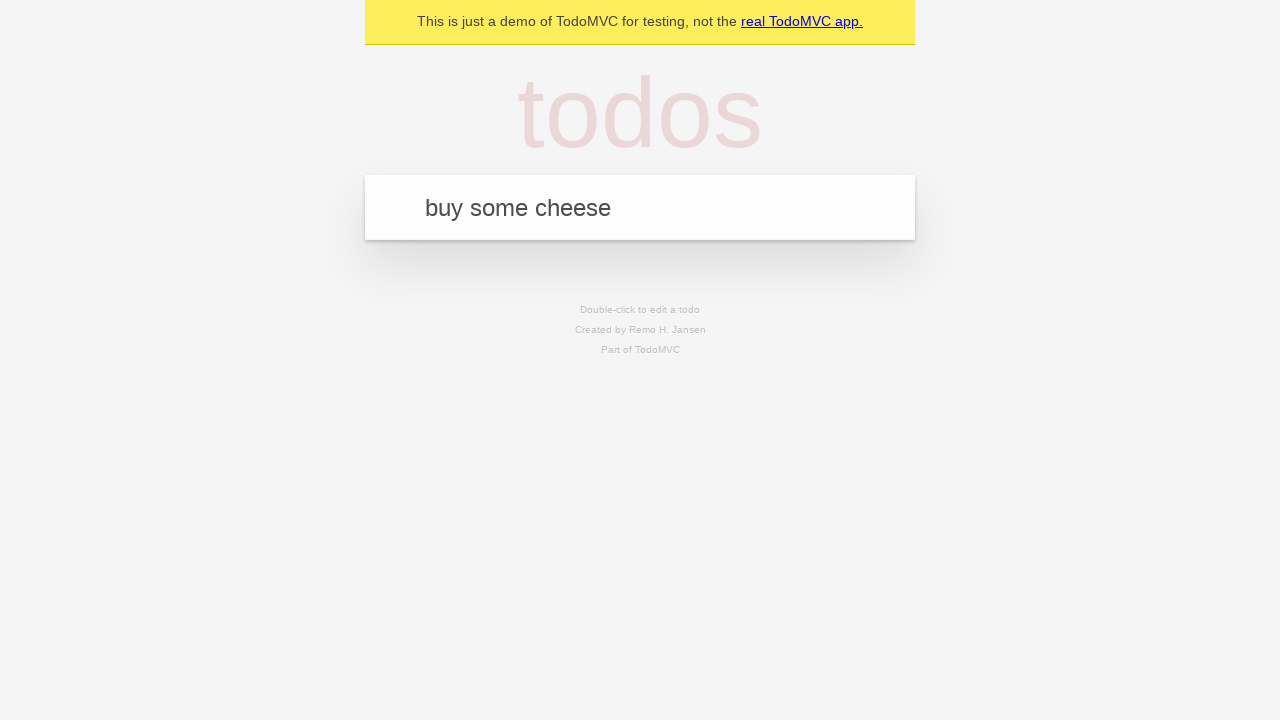

Pressed Enter to create first todo on internal:attr=[placeholder="What needs to be done?"i]
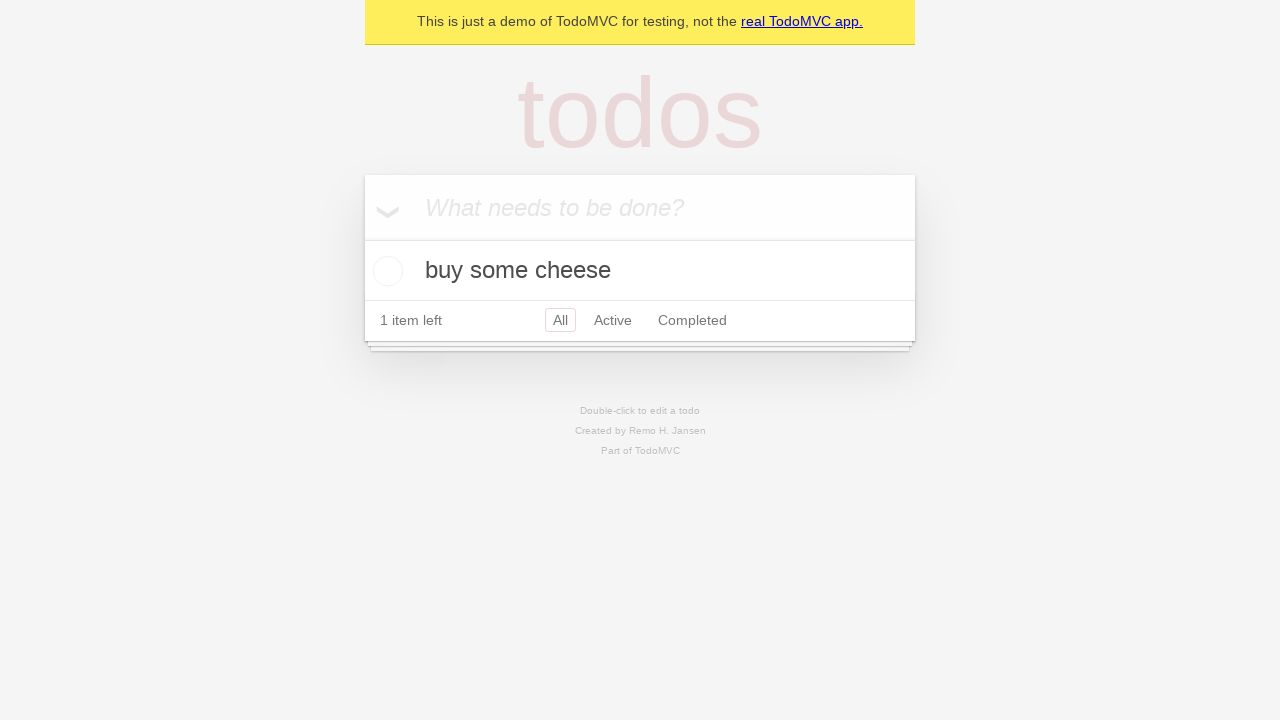

Filled todo input with 'feed the cat' on internal:attr=[placeholder="What needs to be done?"i]
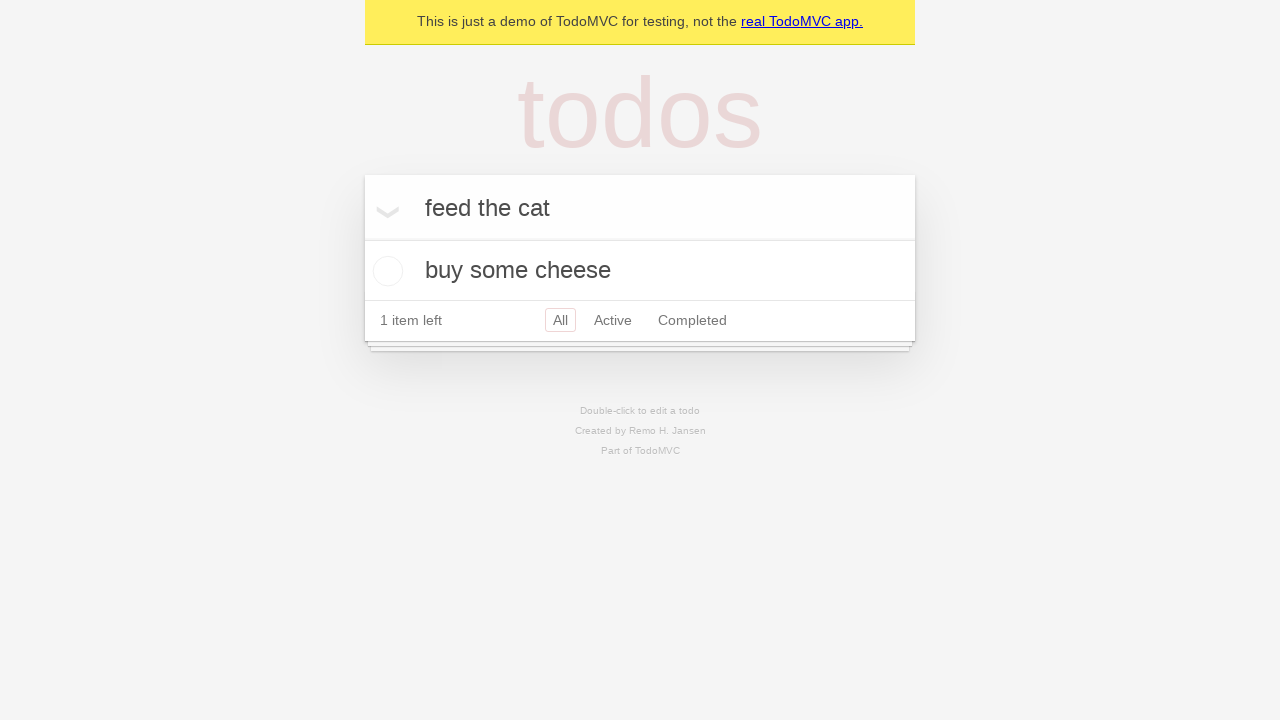

Pressed Enter to create second todo on internal:attr=[placeholder="What needs to be done?"i]
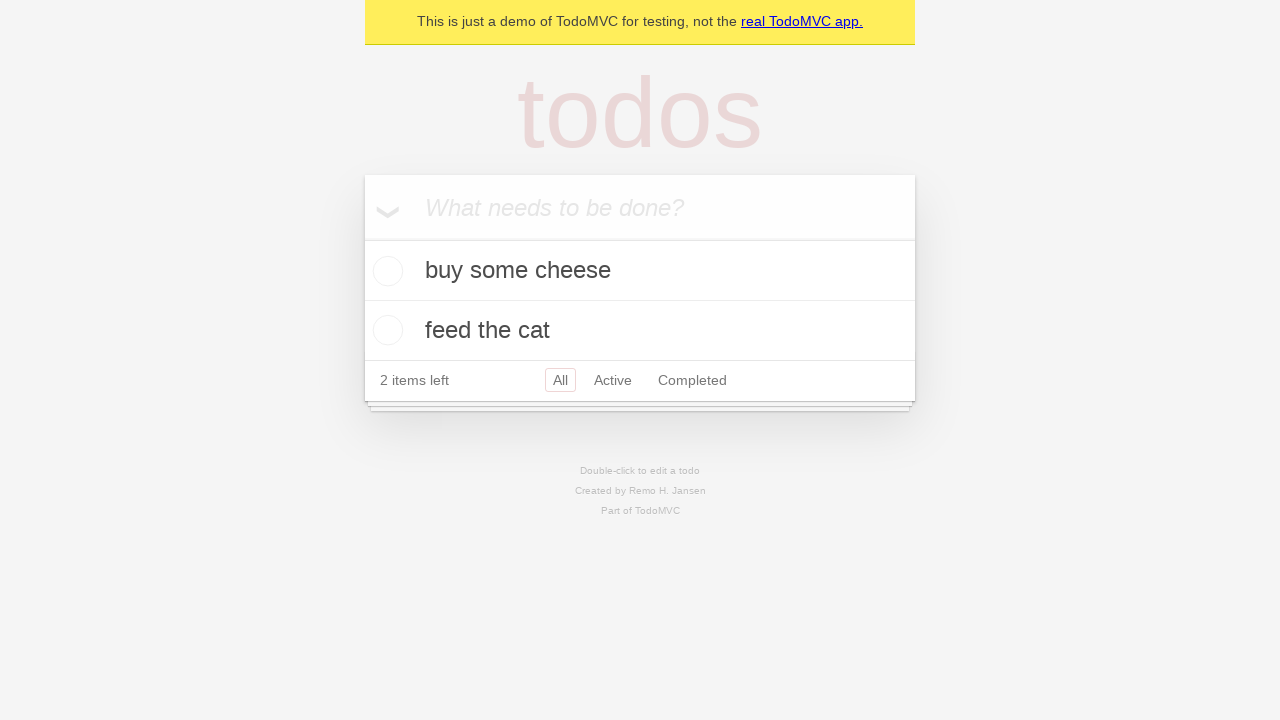

Filled todo input with 'book a doctors appointment' on internal:attr=[placeholder="What needs to be done?"i]
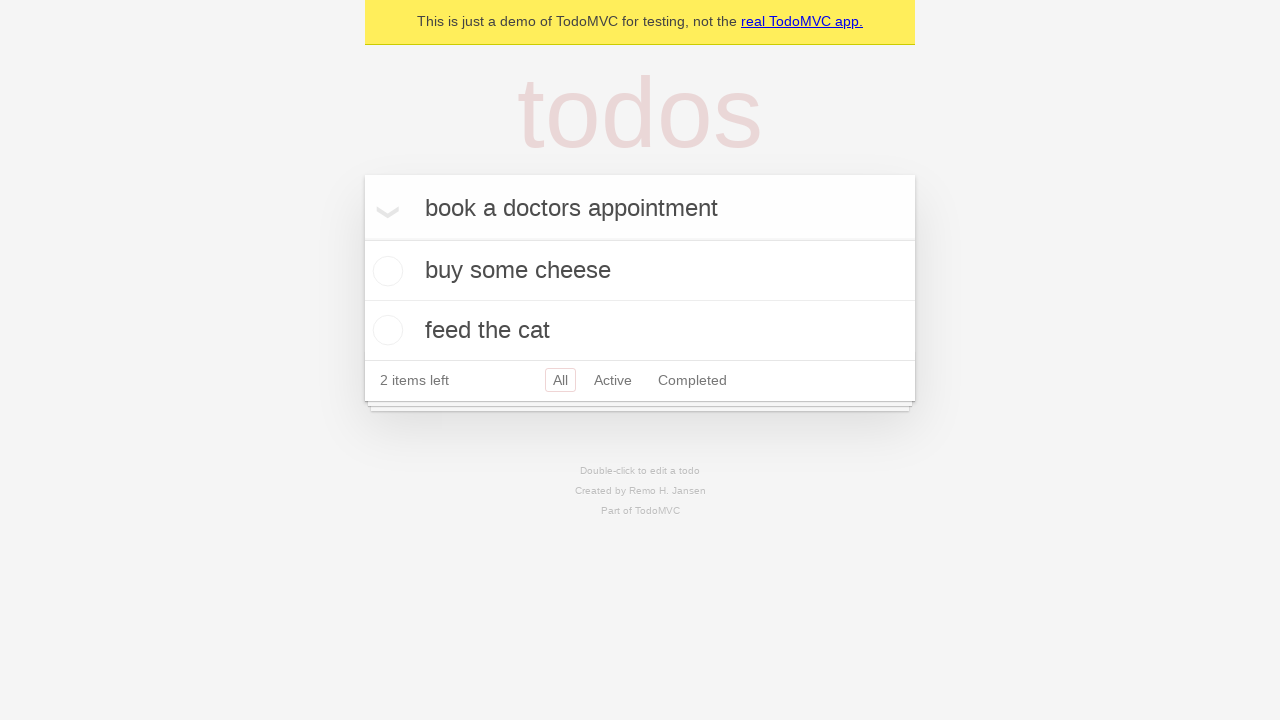

Pressed Enter to create third todo on internal:attr=[placeholder="What needs to be done?"i]
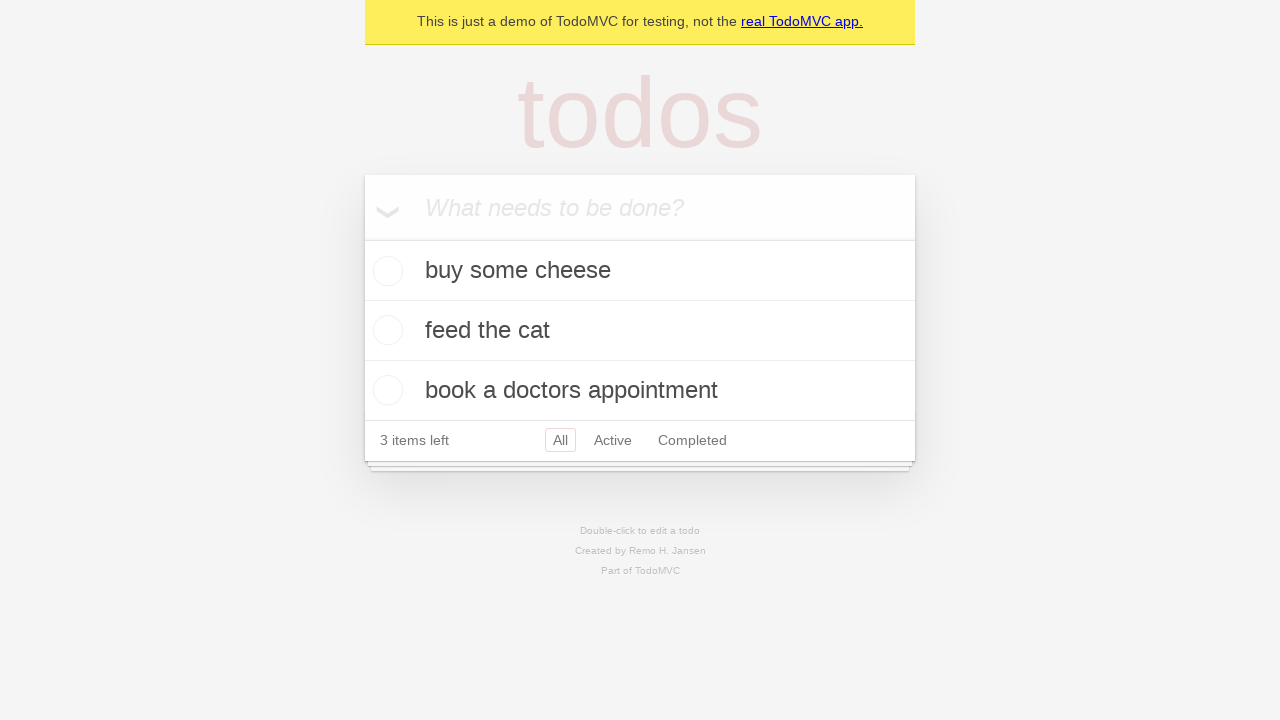

Waited for third todo to load
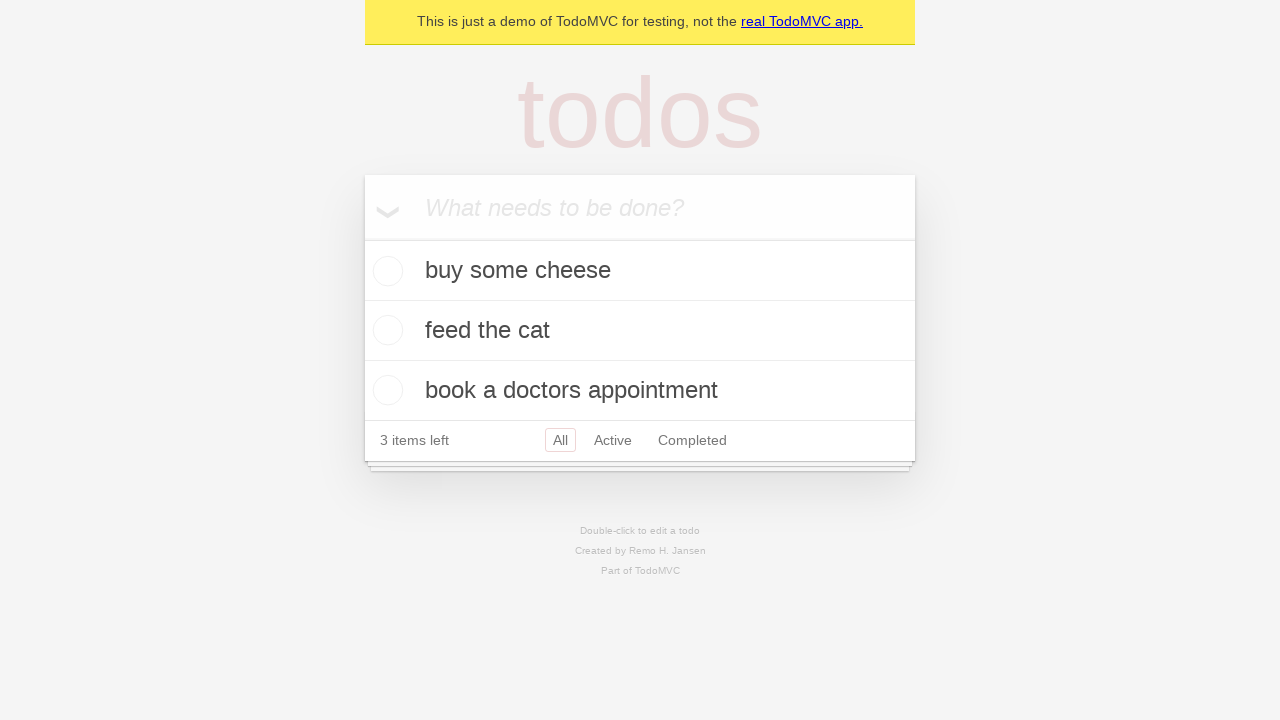

Checked the second todo item as completed at (385, 330) on [data-testid='todo-item'] >> nth=1 >> internal:role=checkbox
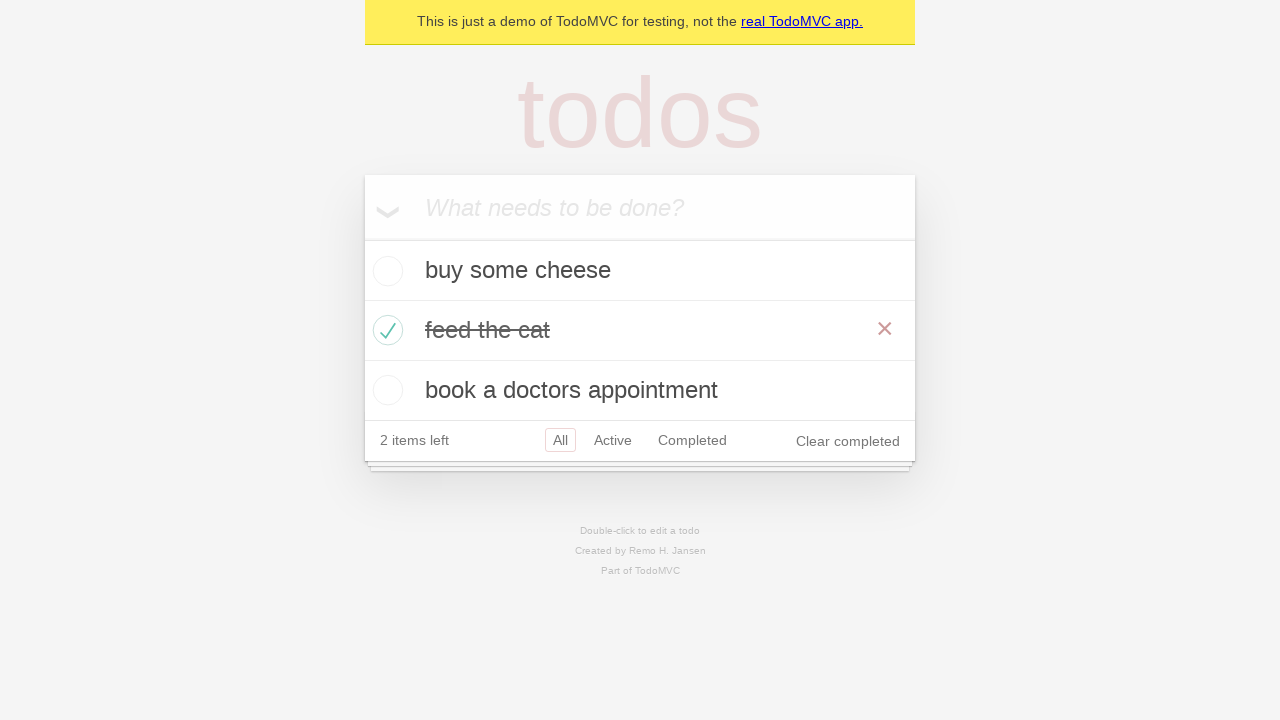

Clicked 'Clear completed' button to remove completed items at (848, 441) on internal:role=button[name="Clear completed"i]
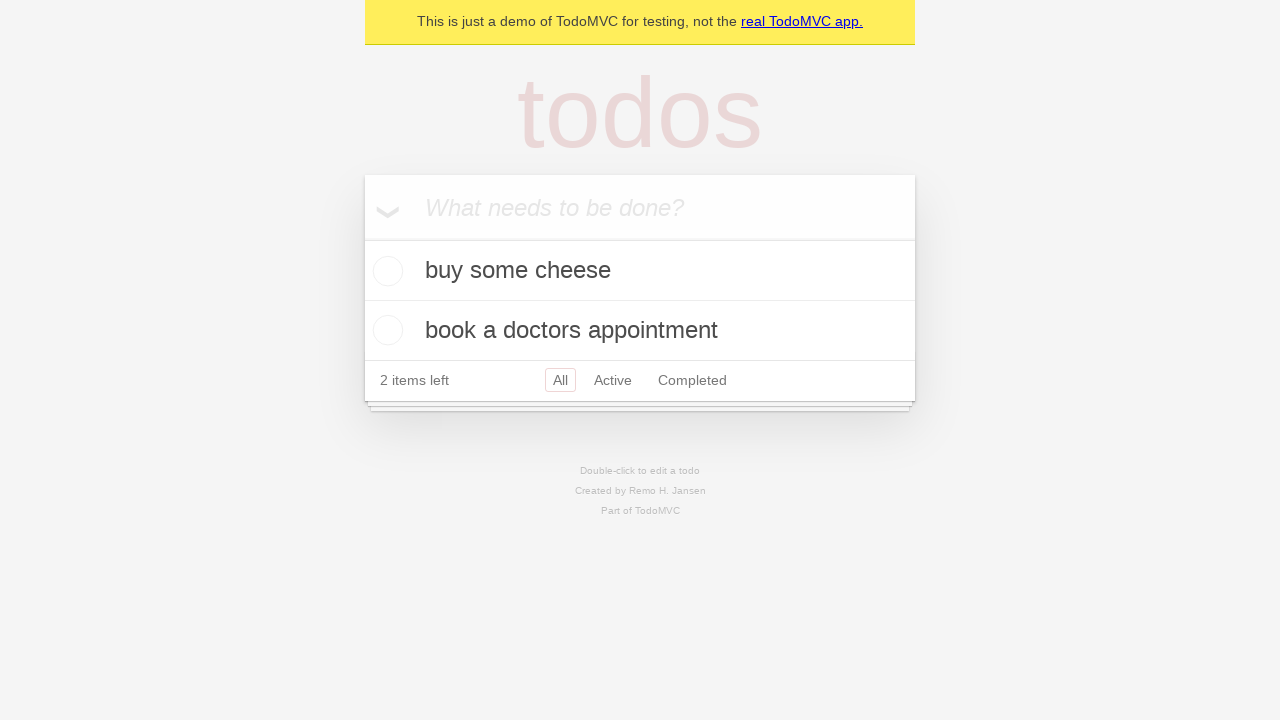

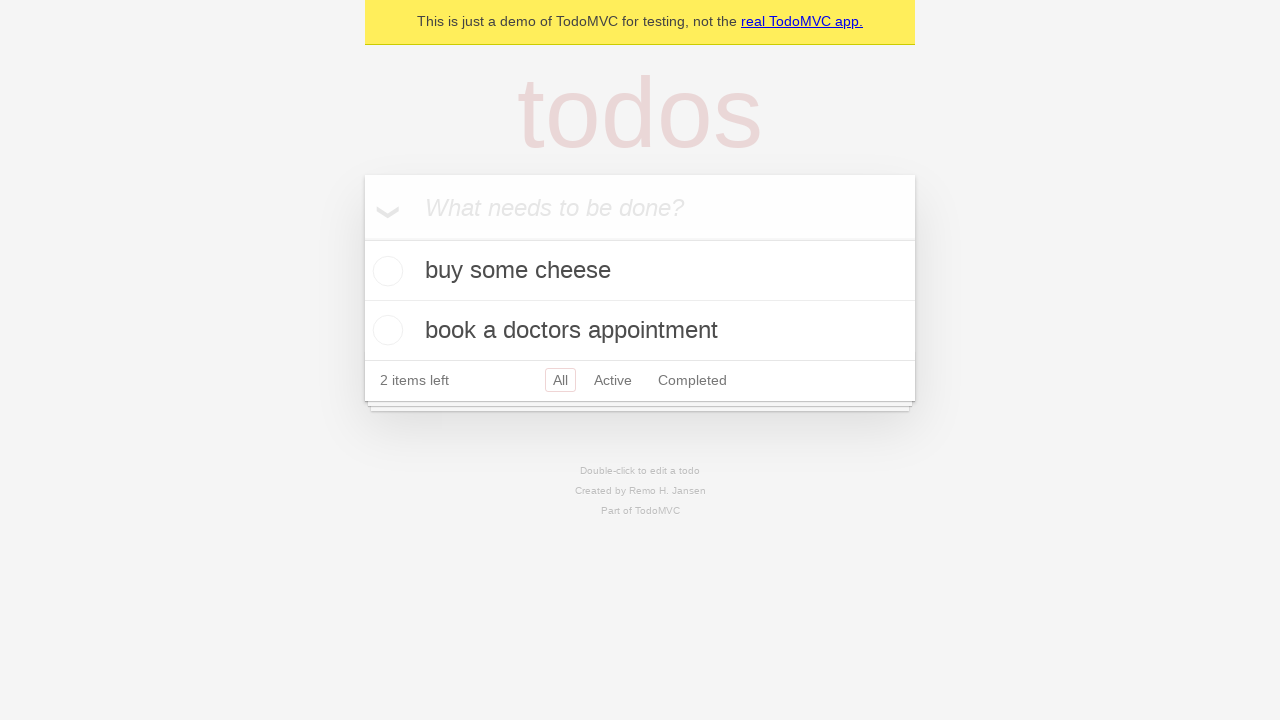